Tests explicit wait functionality by clicking a resend button and waiting for a message to appear

Starting URL: https://eviltester.github.io/supportclasses/#2000

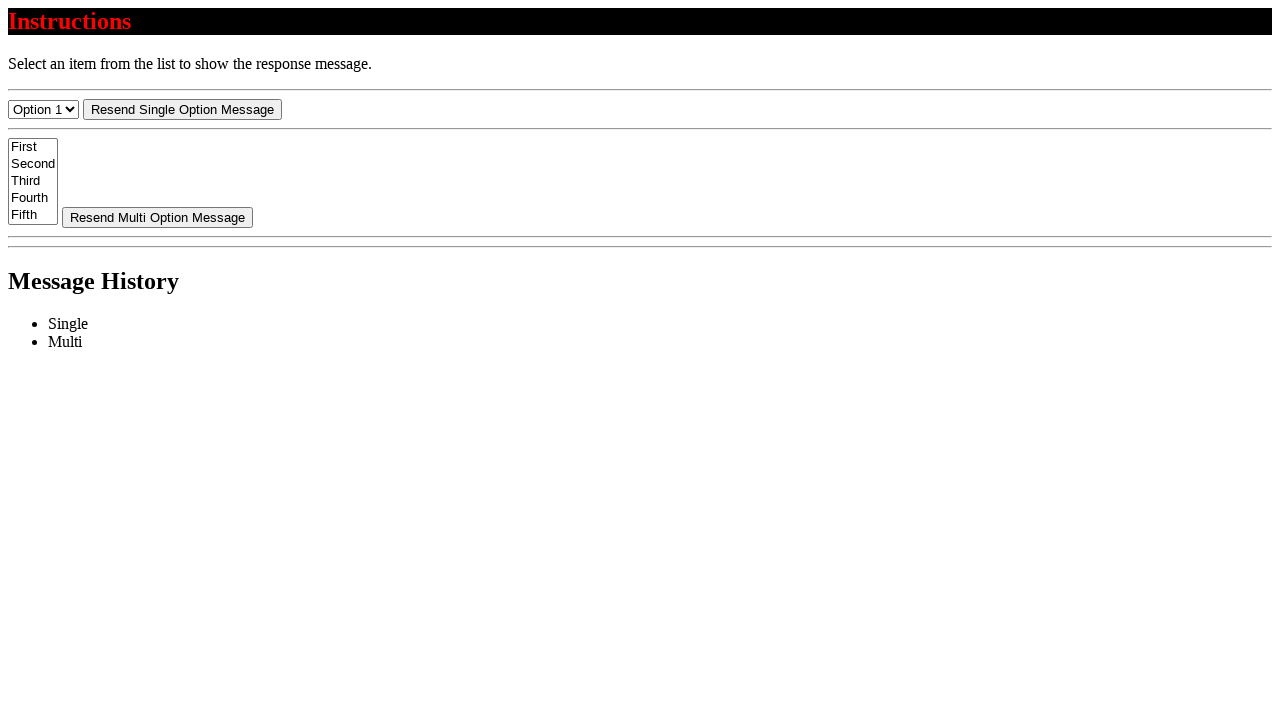

Clicked resend button to trigger message at (182, 109) on #resend-select
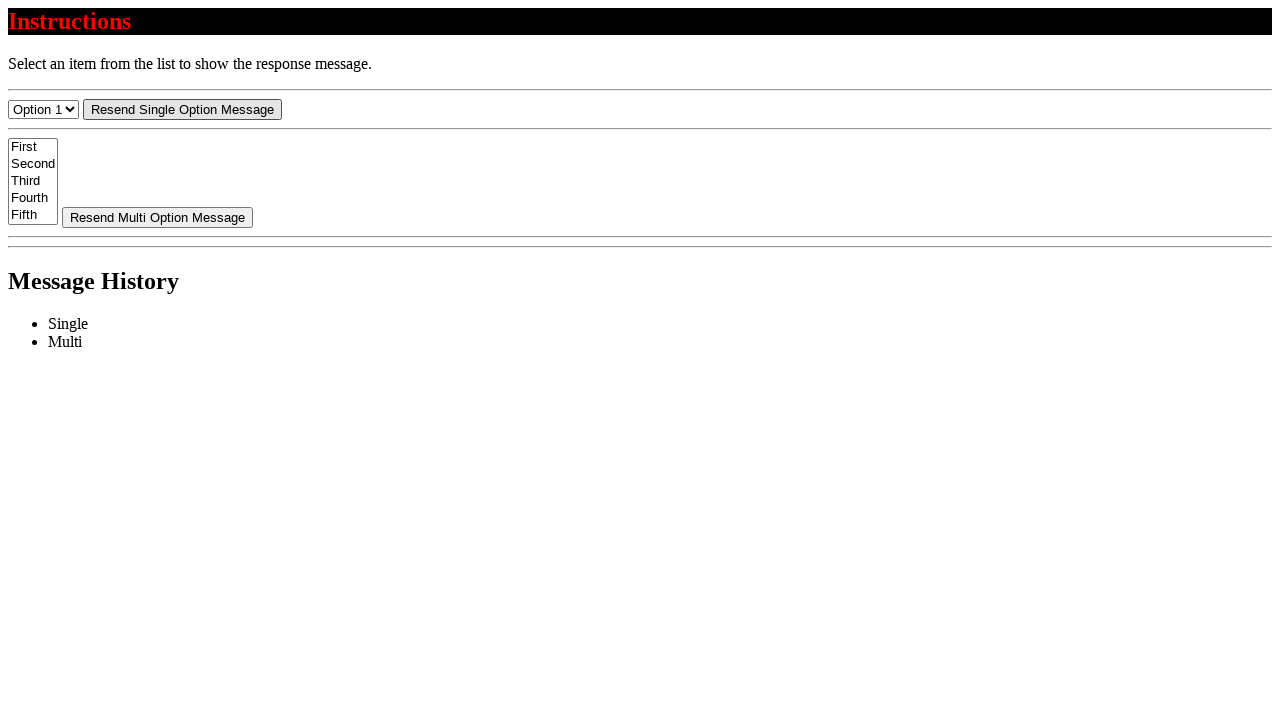

Waited for message to appear in list (explicit wait completed)
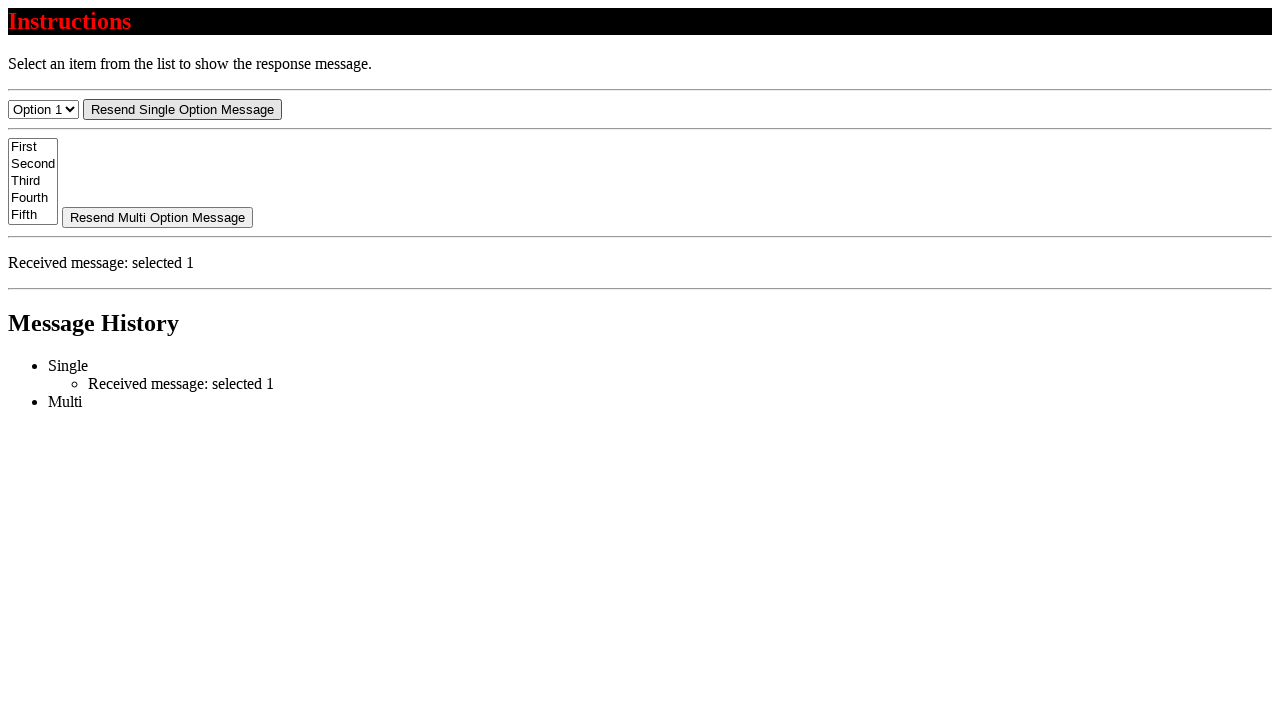

Located message element in DOM
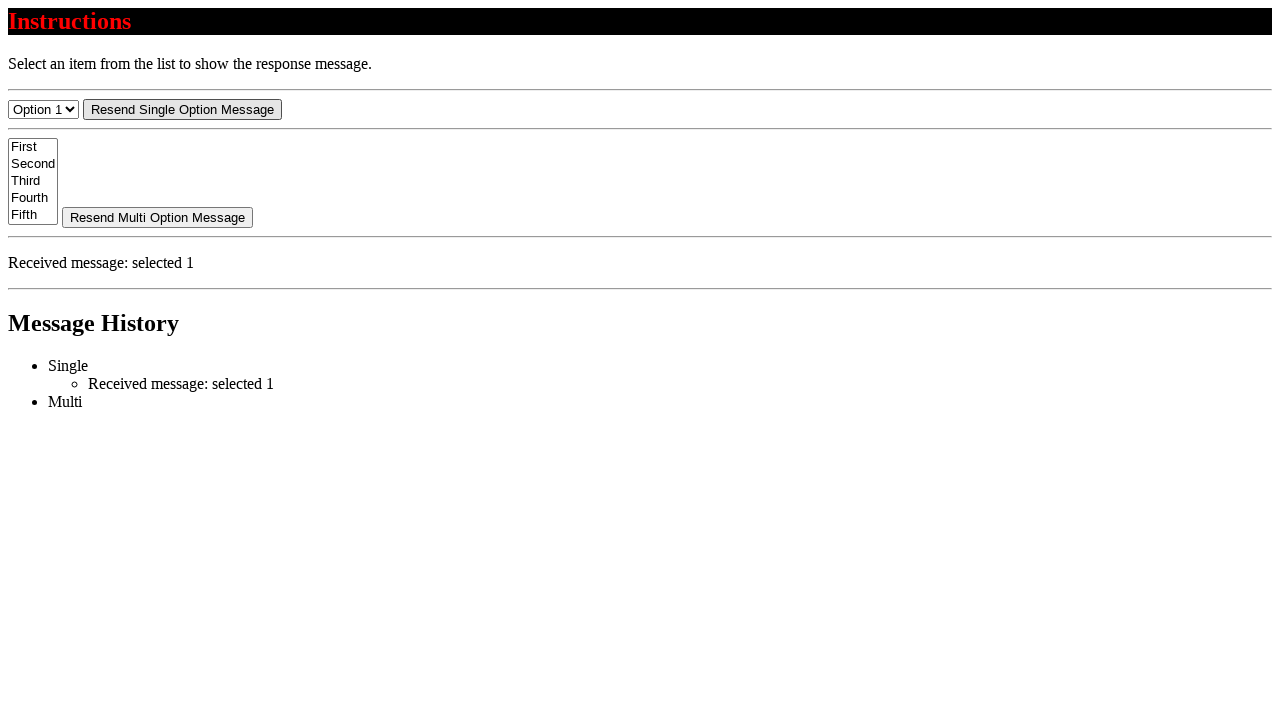

Verified message text starts with 'Received message:'
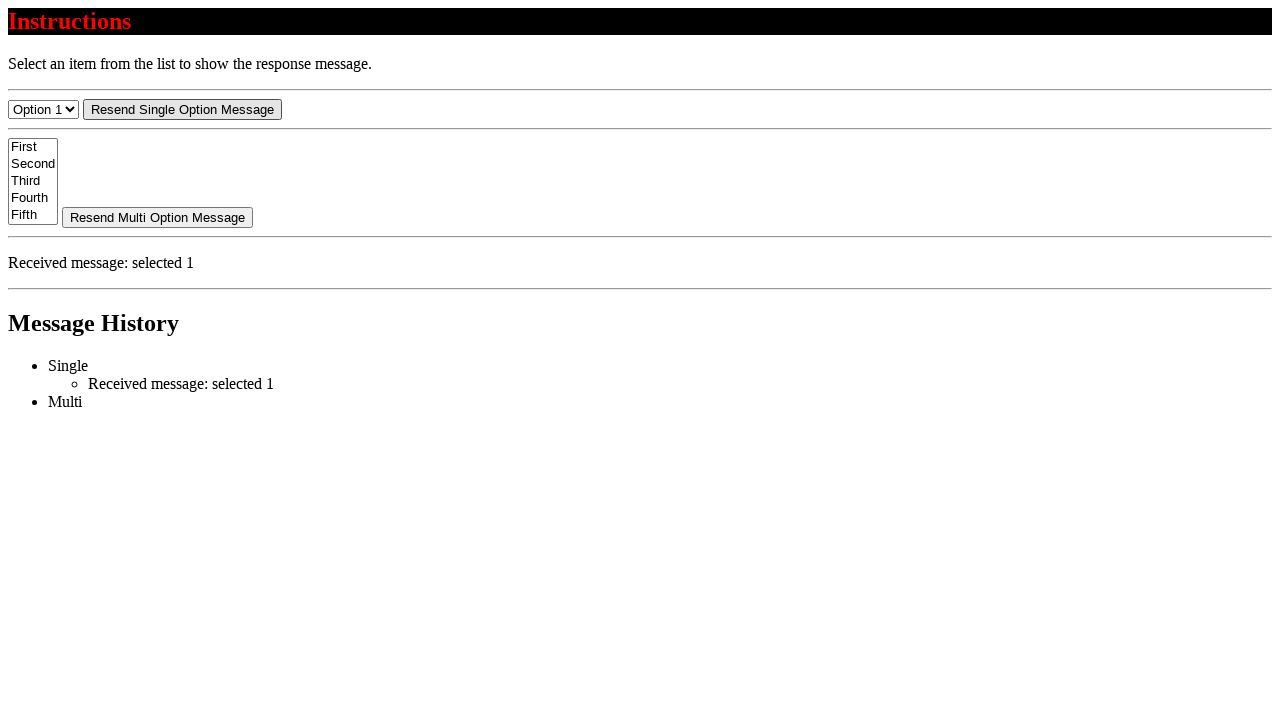

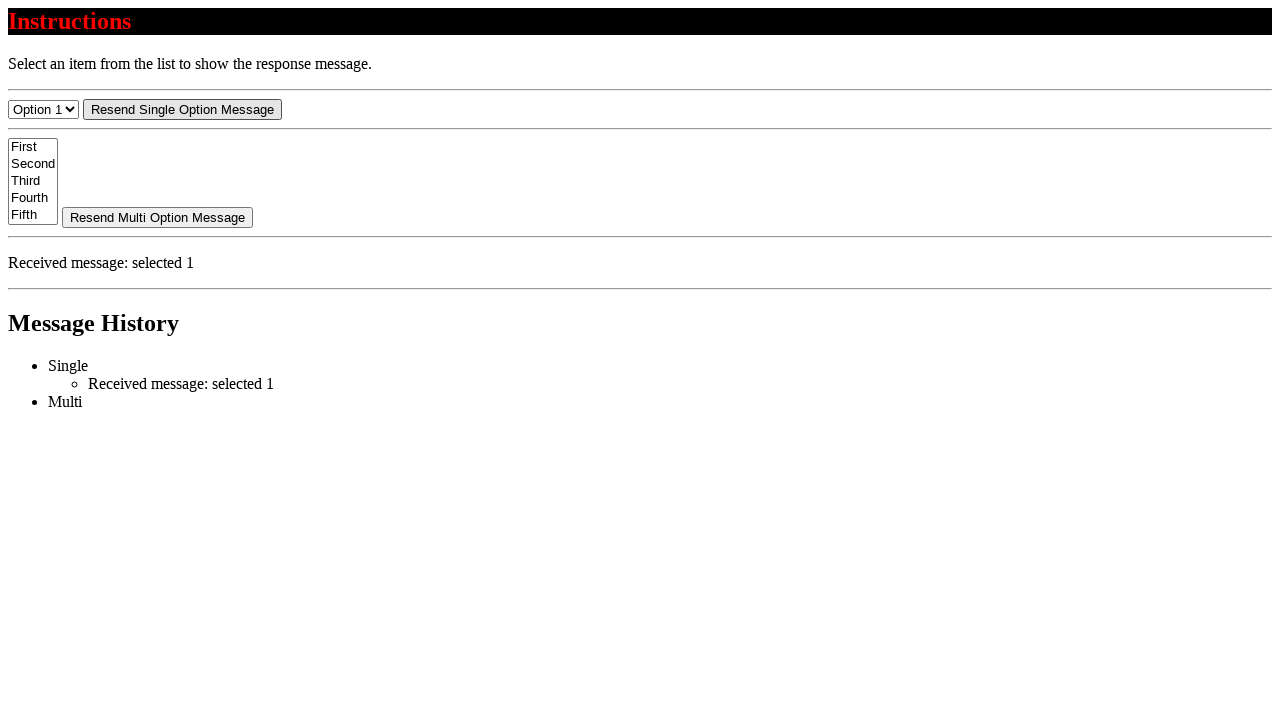